Tests navigation to the Invasion page by clicking the Invasion! menu item and verifying the page loads with correct title

Starting URL: https://arquillian.org

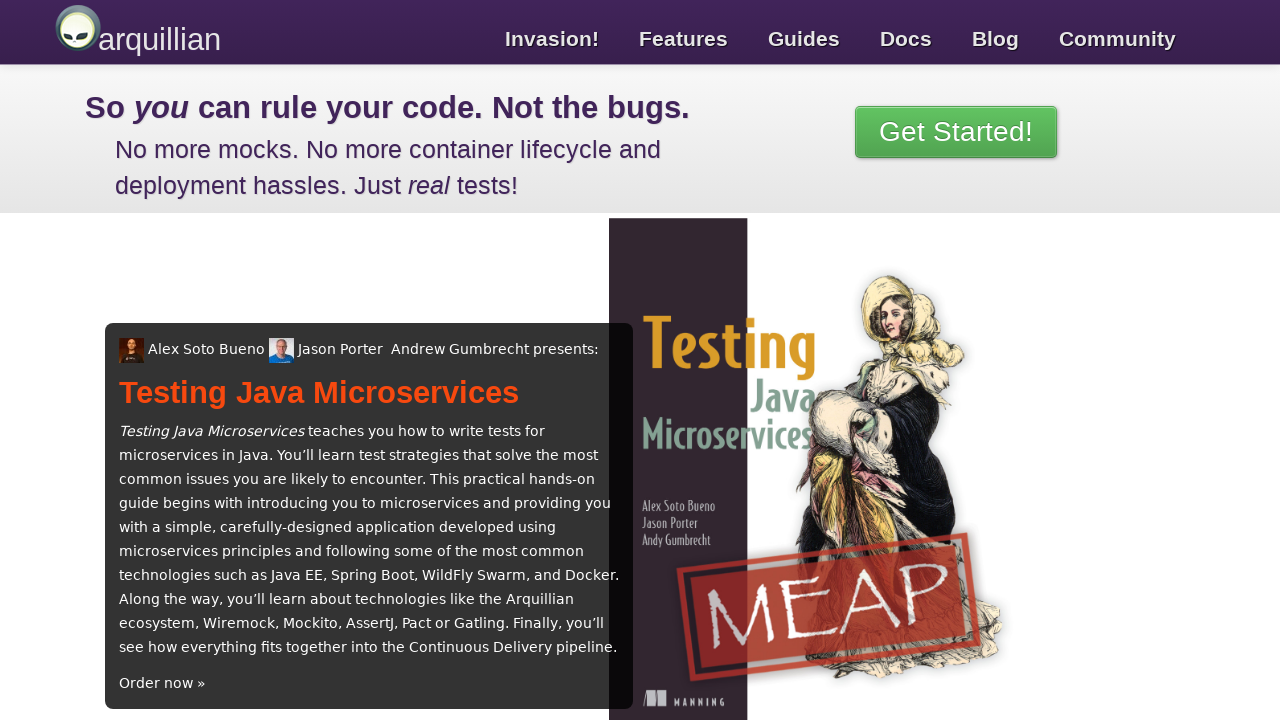

Clicked on the Invasion! menu item at (552, 34) on text=Invasion!
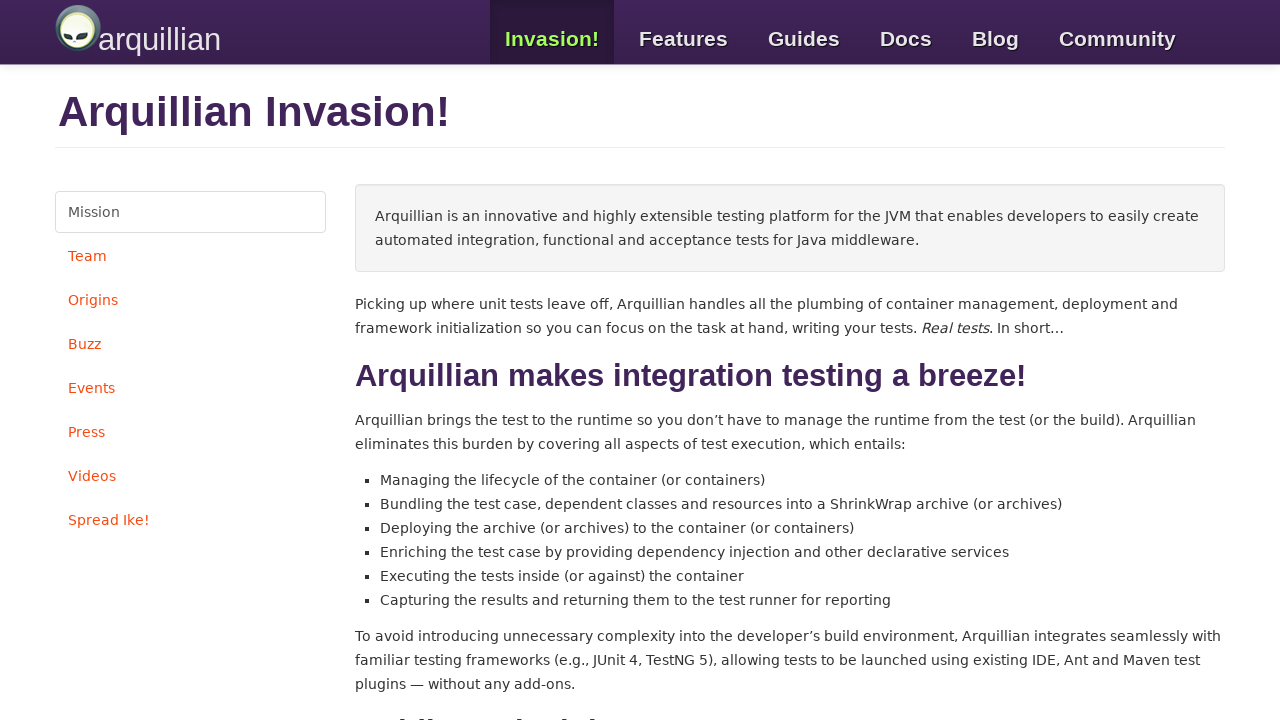

Waited for page to load (domcontentloaded state)
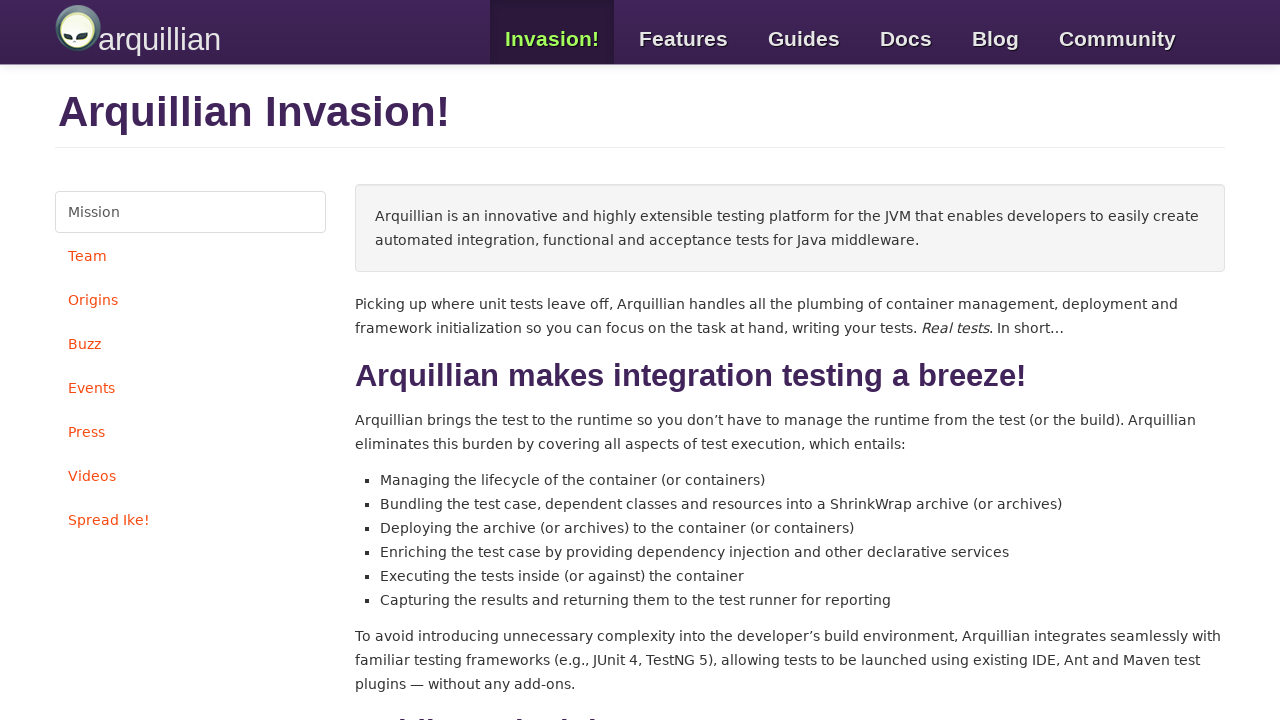

Verified page title contains 'Arquillian Invasion!'
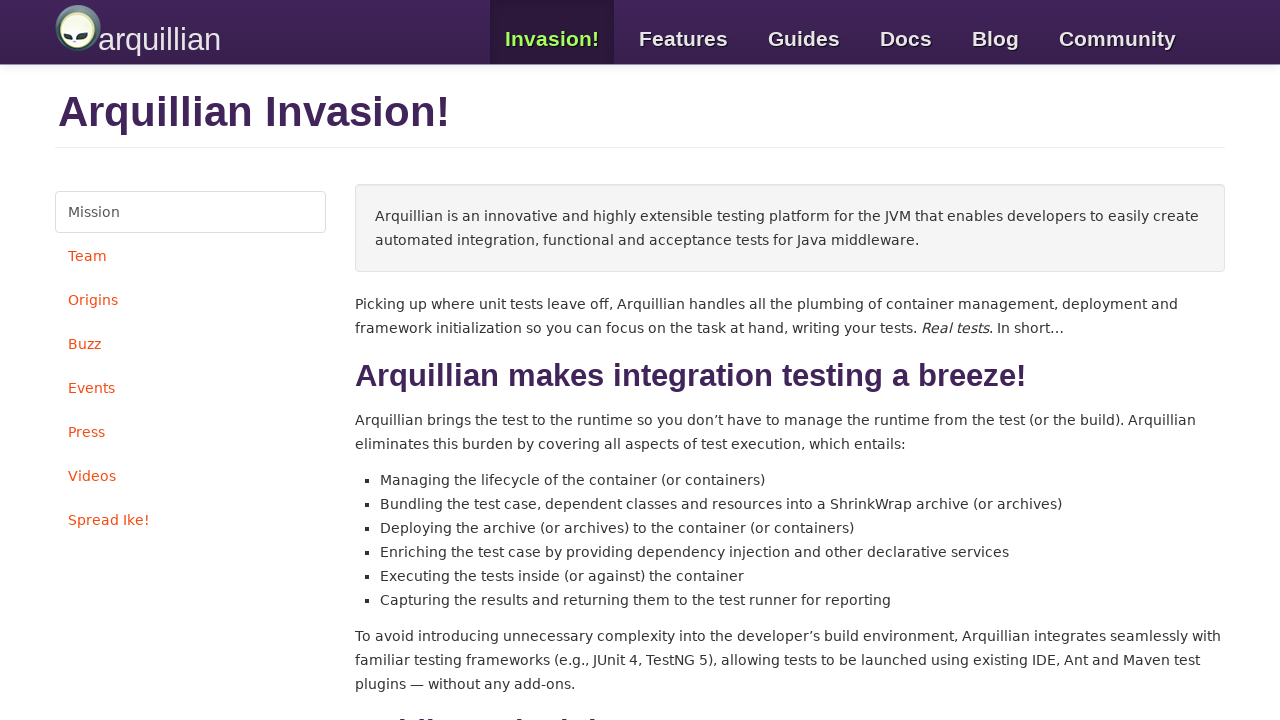

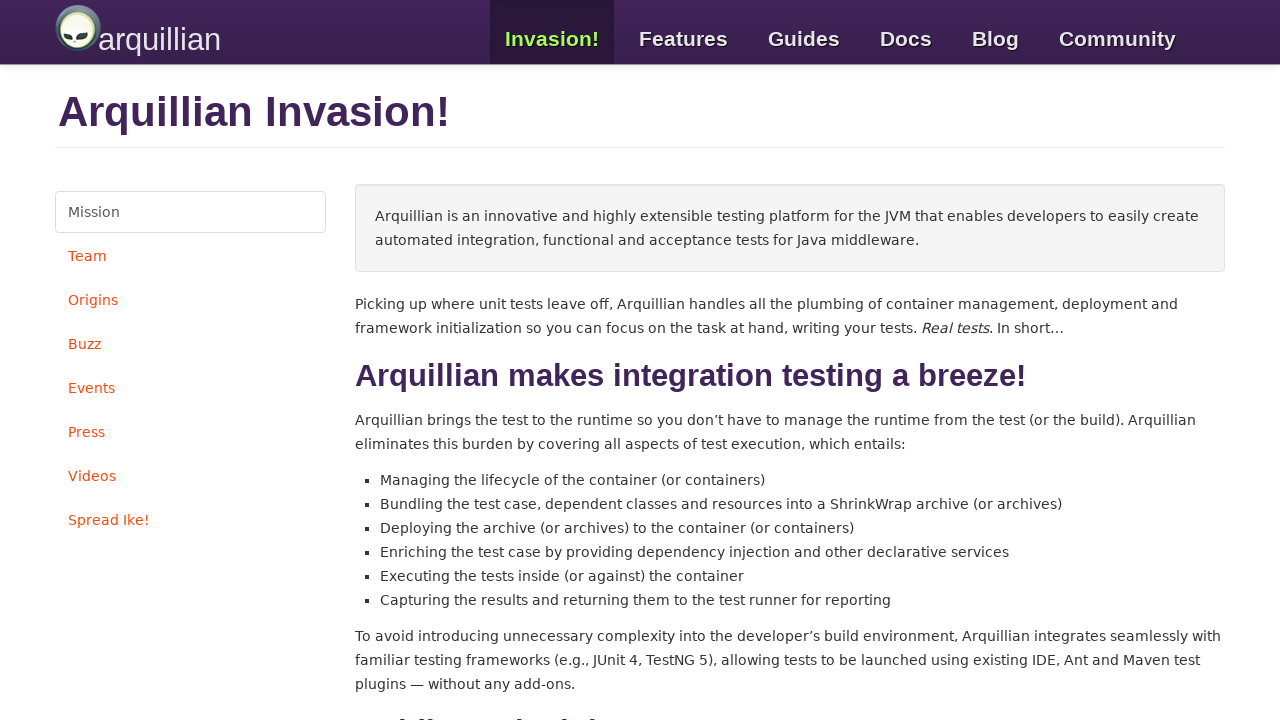